Tests link clicking functionality by navigating to Elements/Links section and clicking a bad request link

Starting URL: http://85.192.34.140:8081/

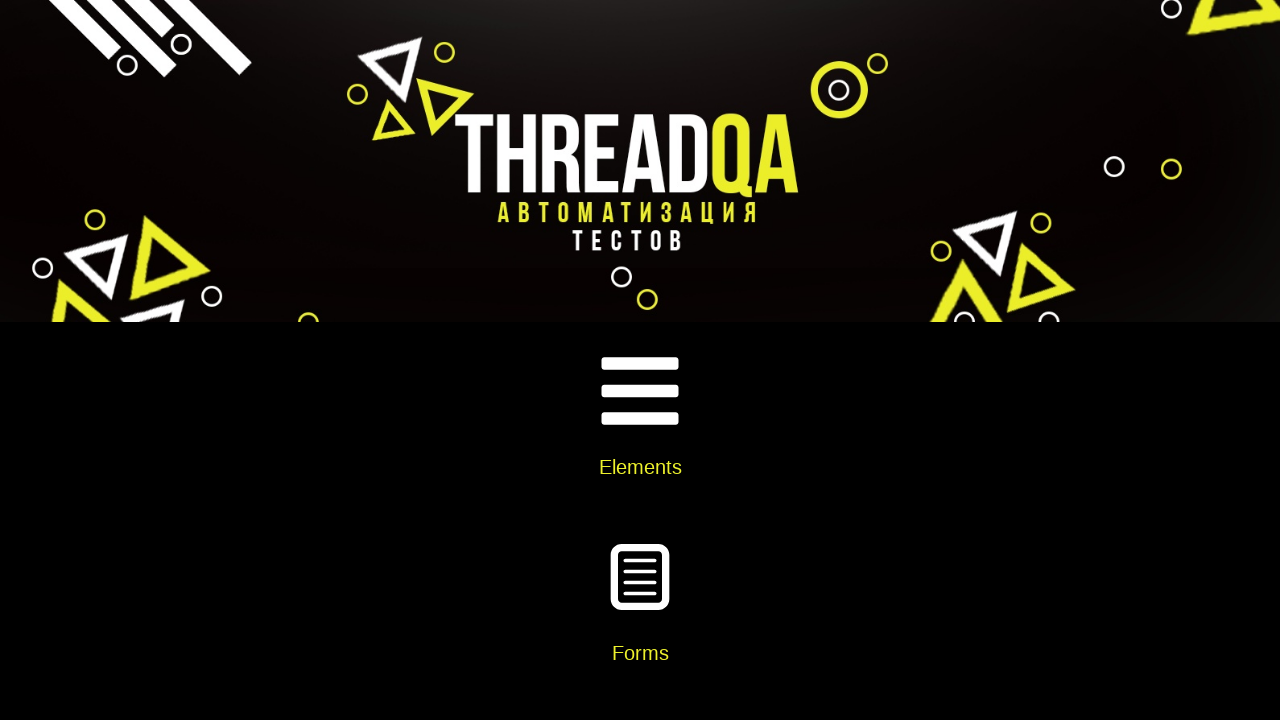

Clicked Elements menu option at (640, 467) on text='Elements'
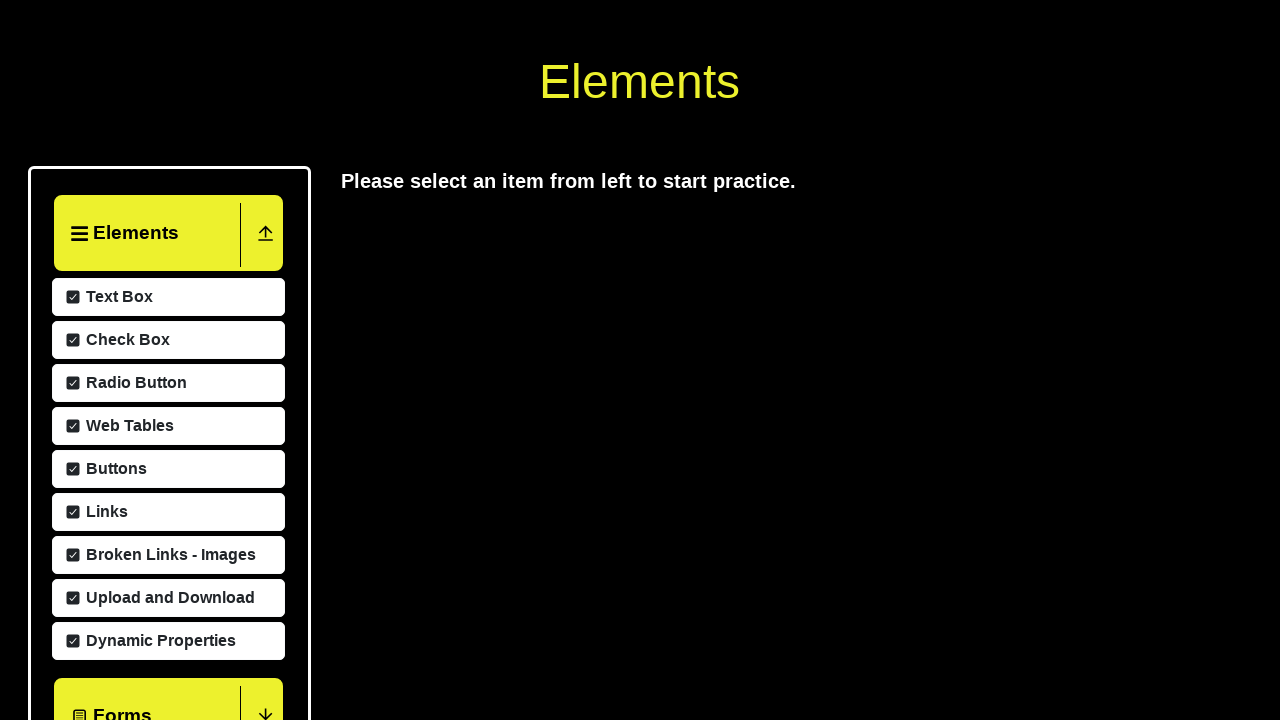

Clicked Links submenu option at (104, 708) on text='Links'
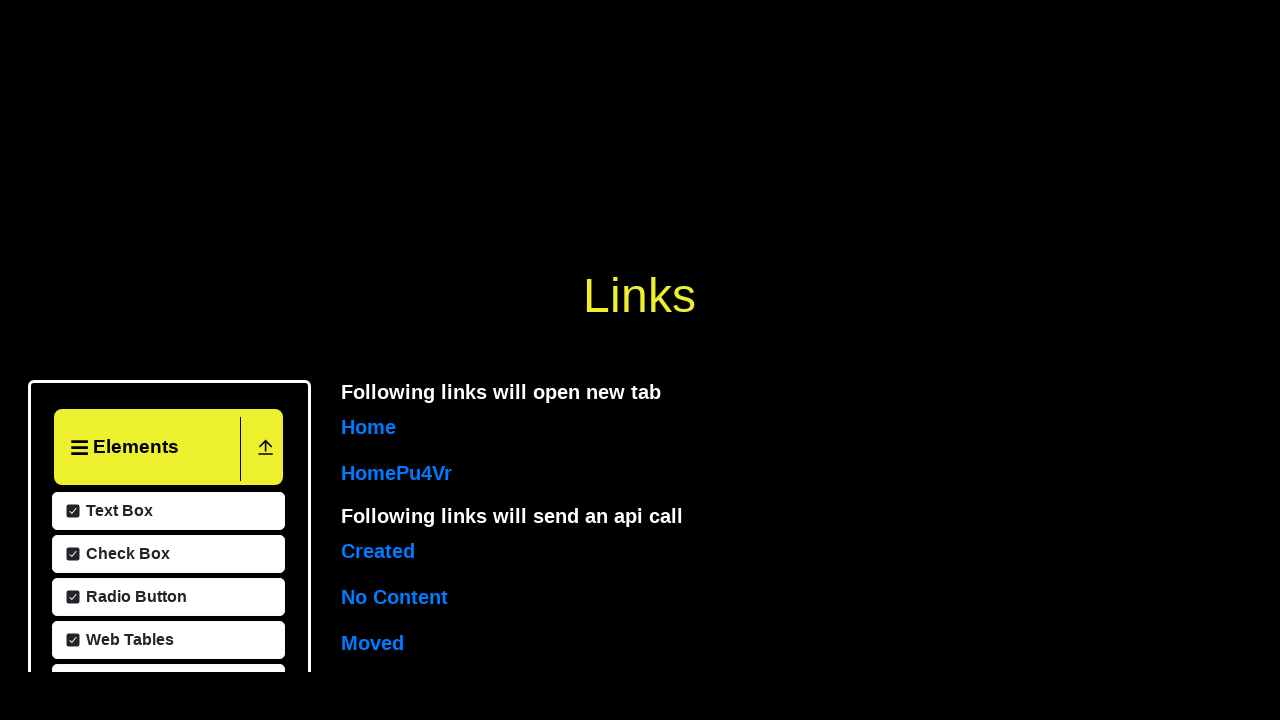

Clicked bad request link at (402, 360) on #bad-request
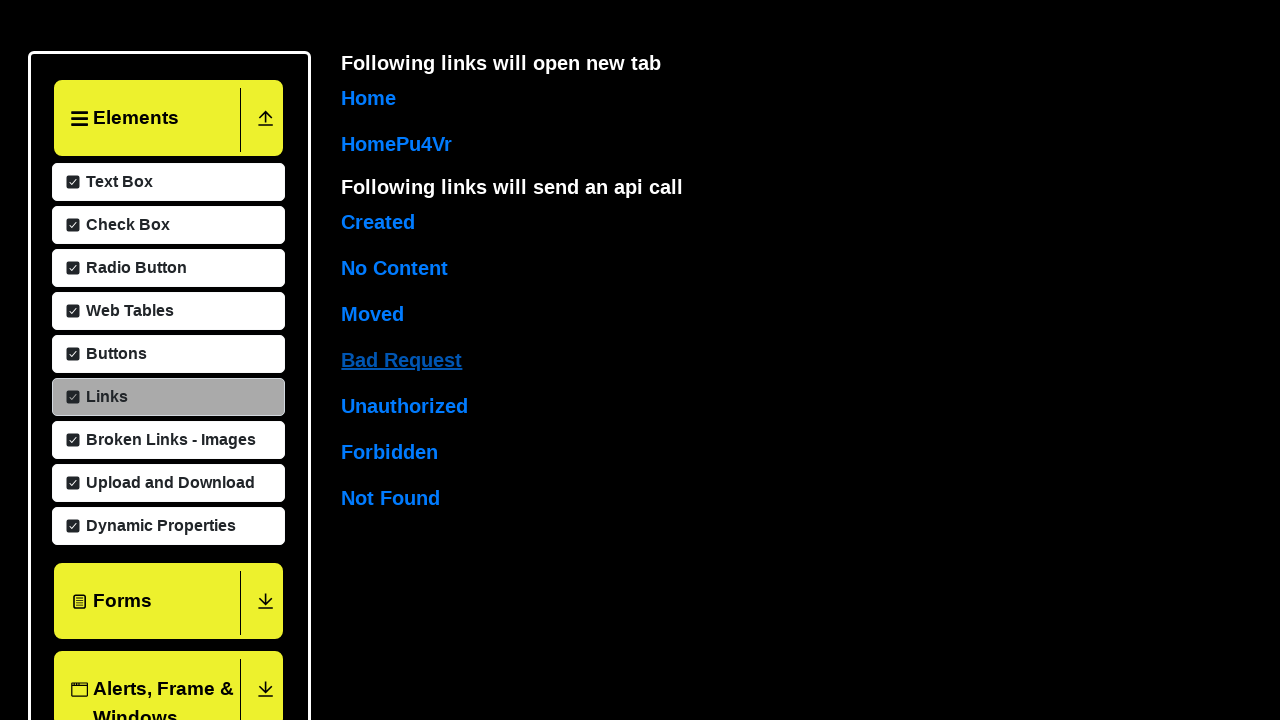

Waited 1000ms for bad request to complete
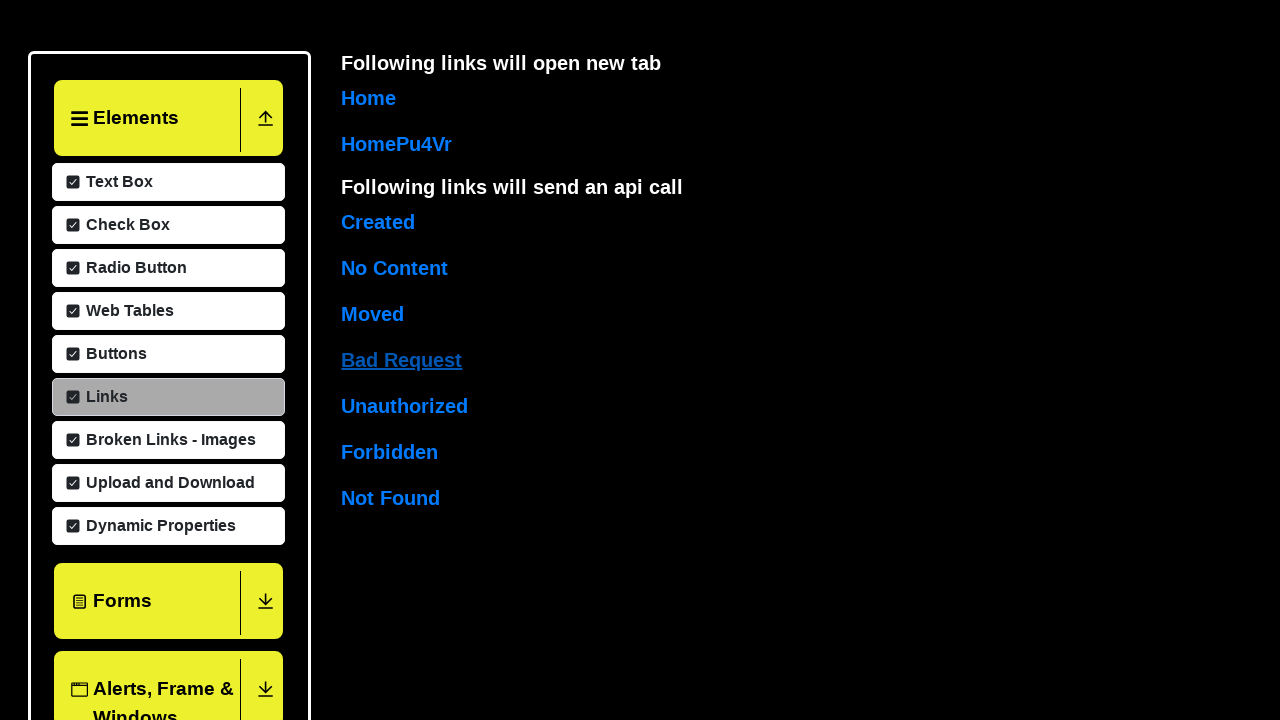

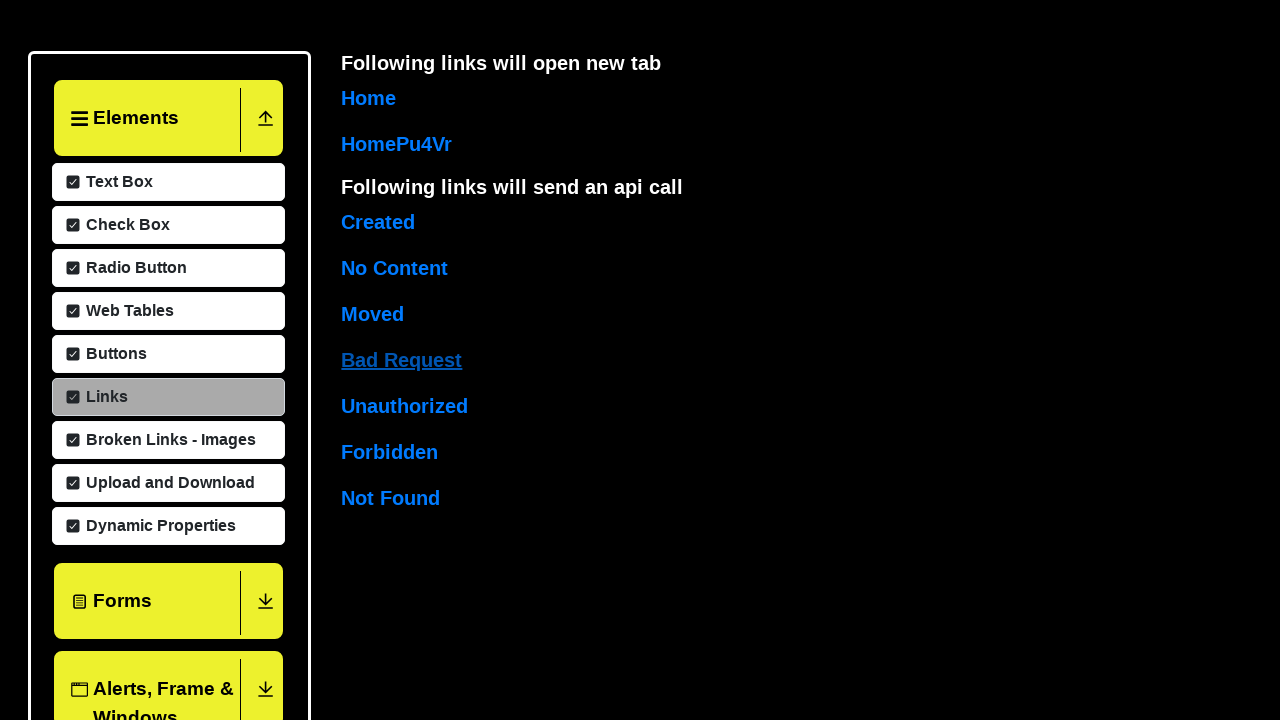